Tests checkbox functionality by locating a checkbox, verifying it is initially unchecked, then checking it and verifying the state changes.

Starting URL: https://frankdoylezw.github.io/CSharp_Learning/

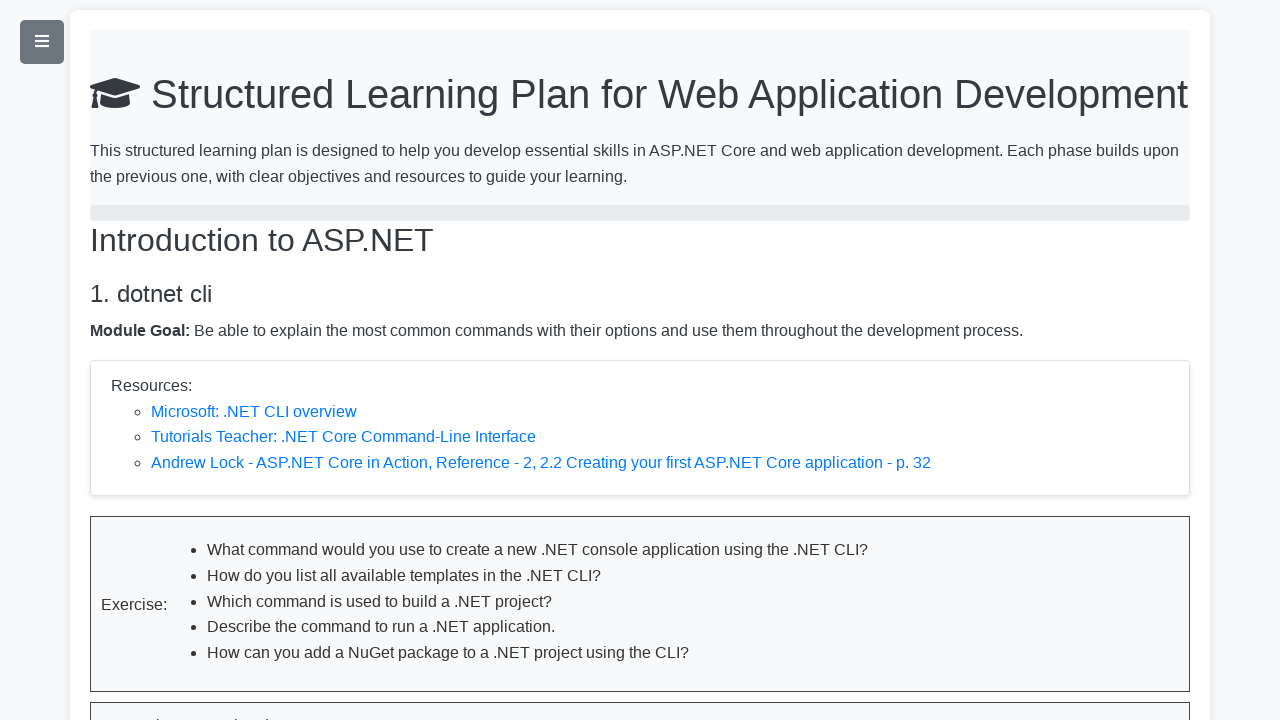

Located checkbox with ID 'section1-completed'
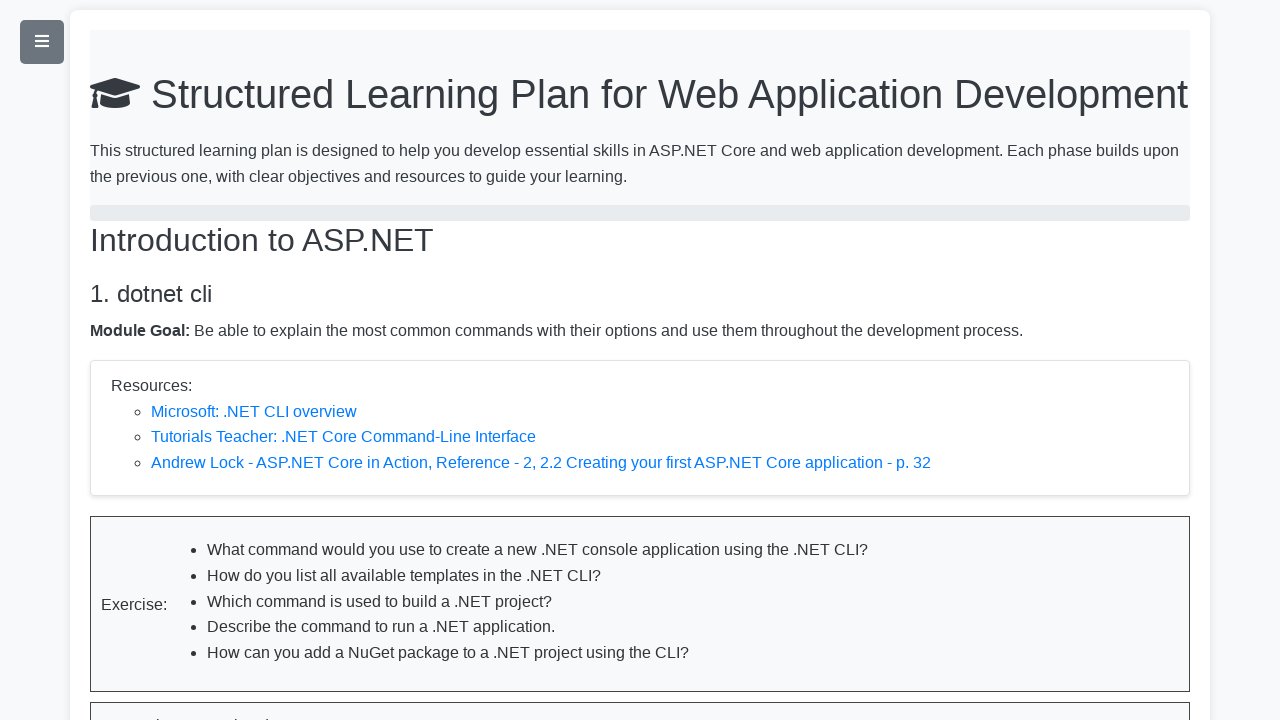

Checkbox is visible on the page
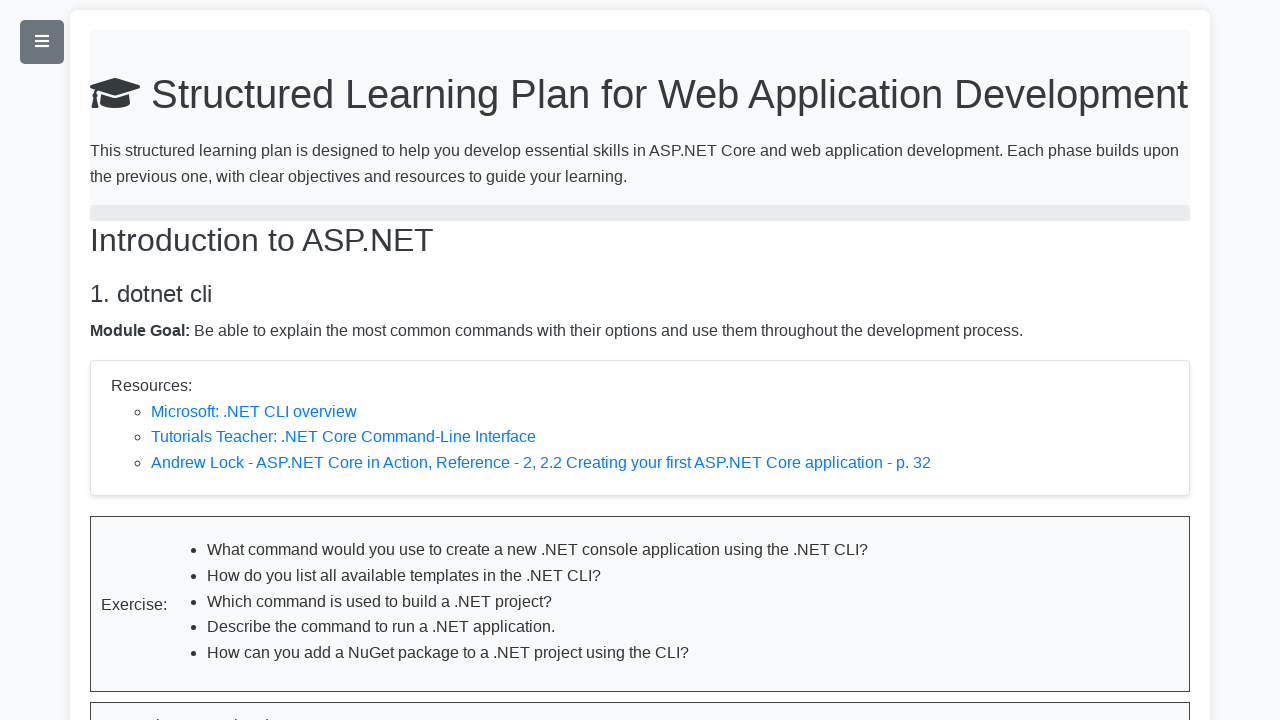

Verified checkbox is initially unchecked
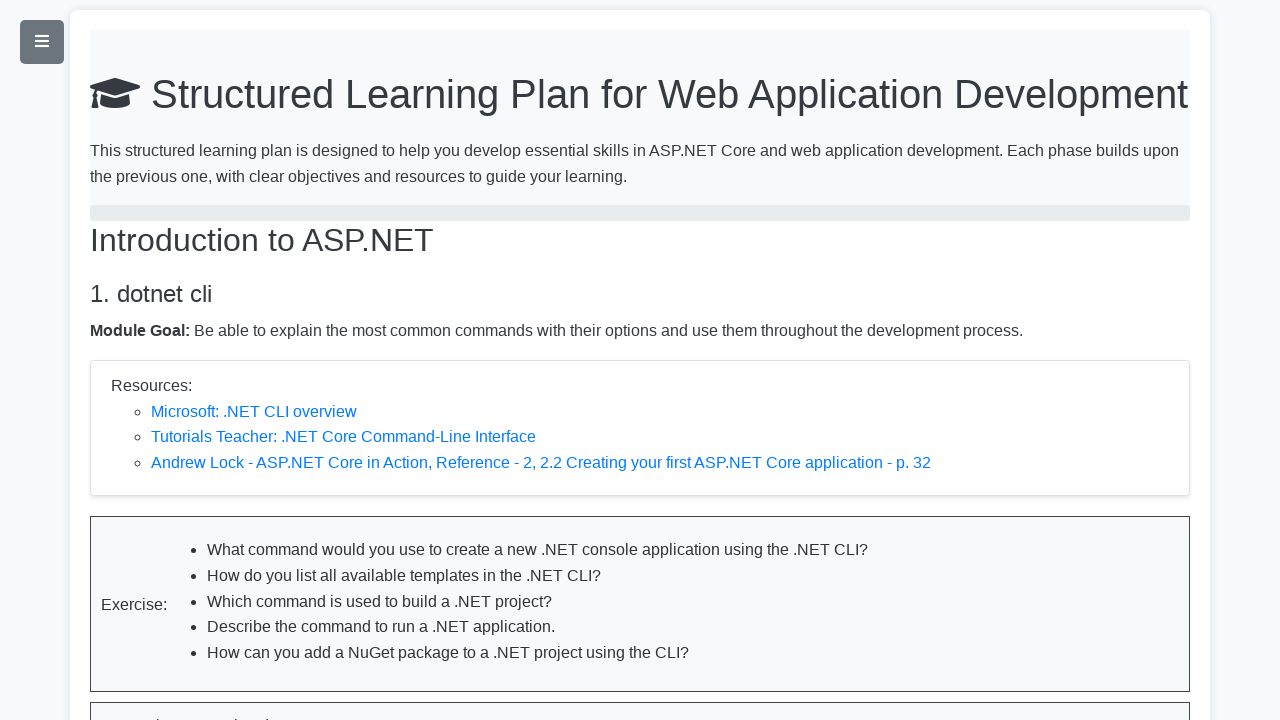

Checked the checkbox at (108, 714) on #section1-completed
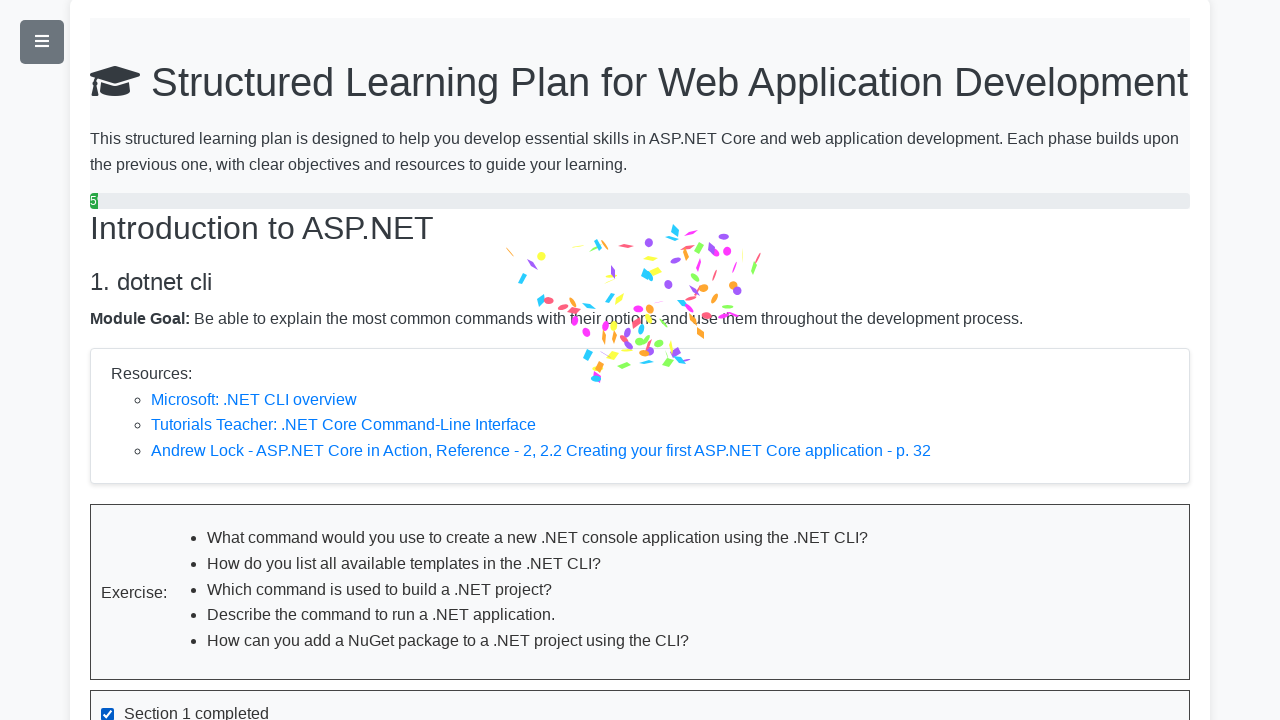

Verified checkbox is now checked
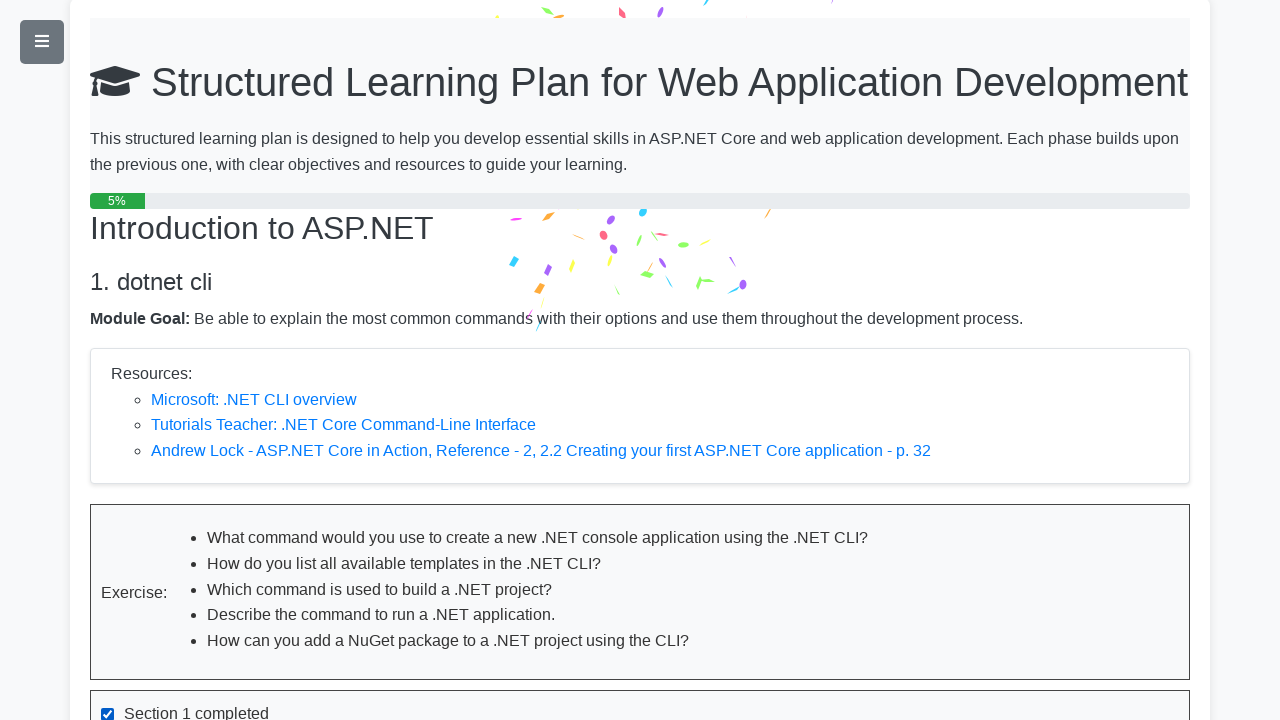

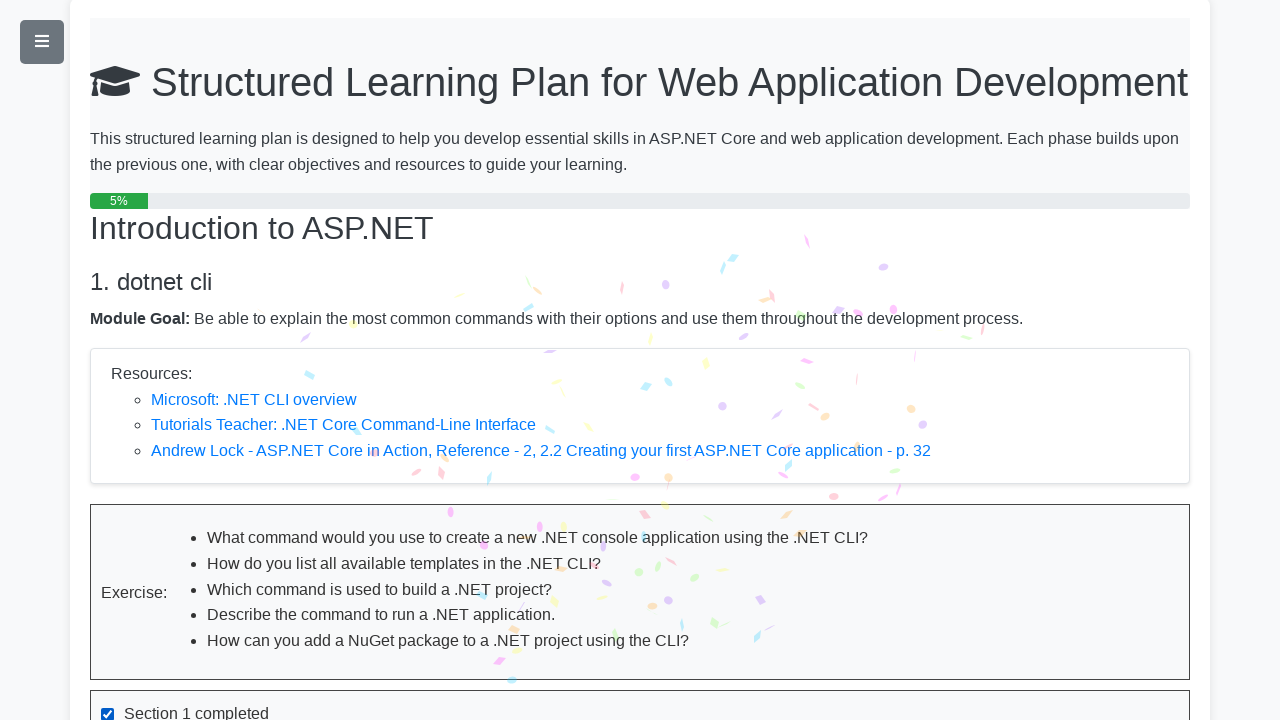